Tests dropdown selection functionality on a practice form by selecting a continent from a single-select dropdown menu

Starting URL: https://www.techlistic.com/p/selenium-practice-form.html

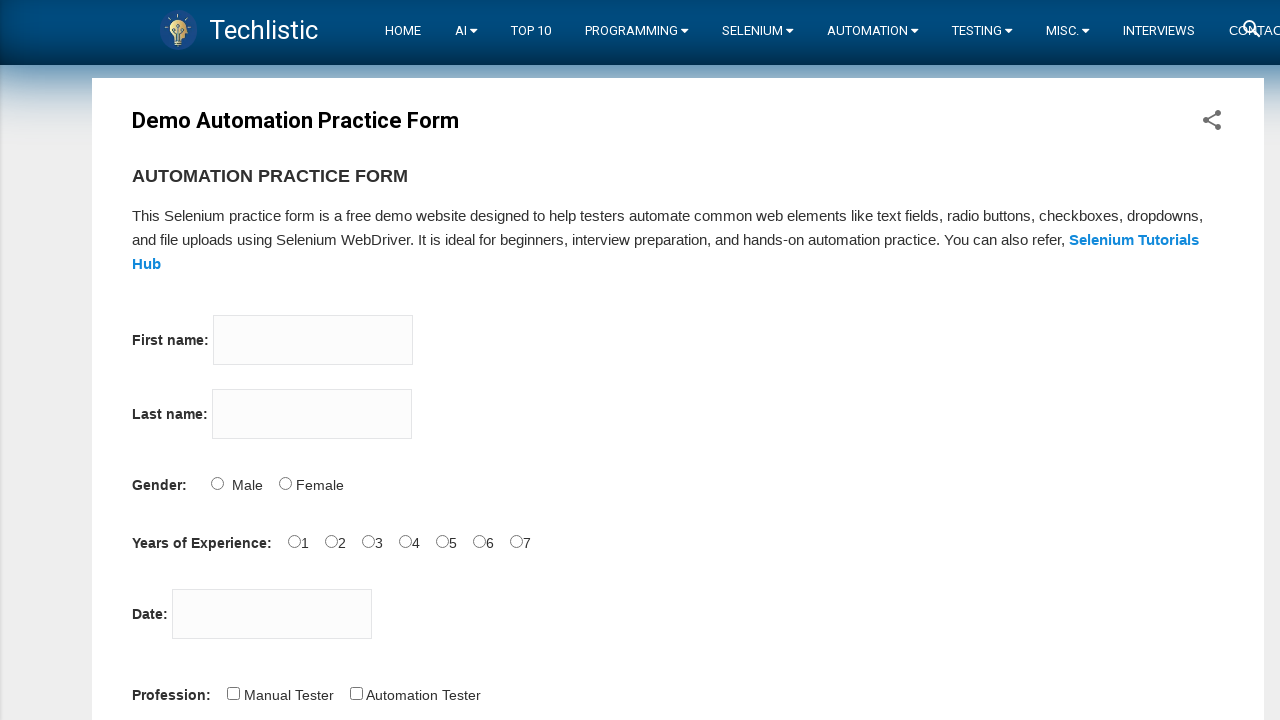

Scrolled down 1000 pixels to make dropdown visible
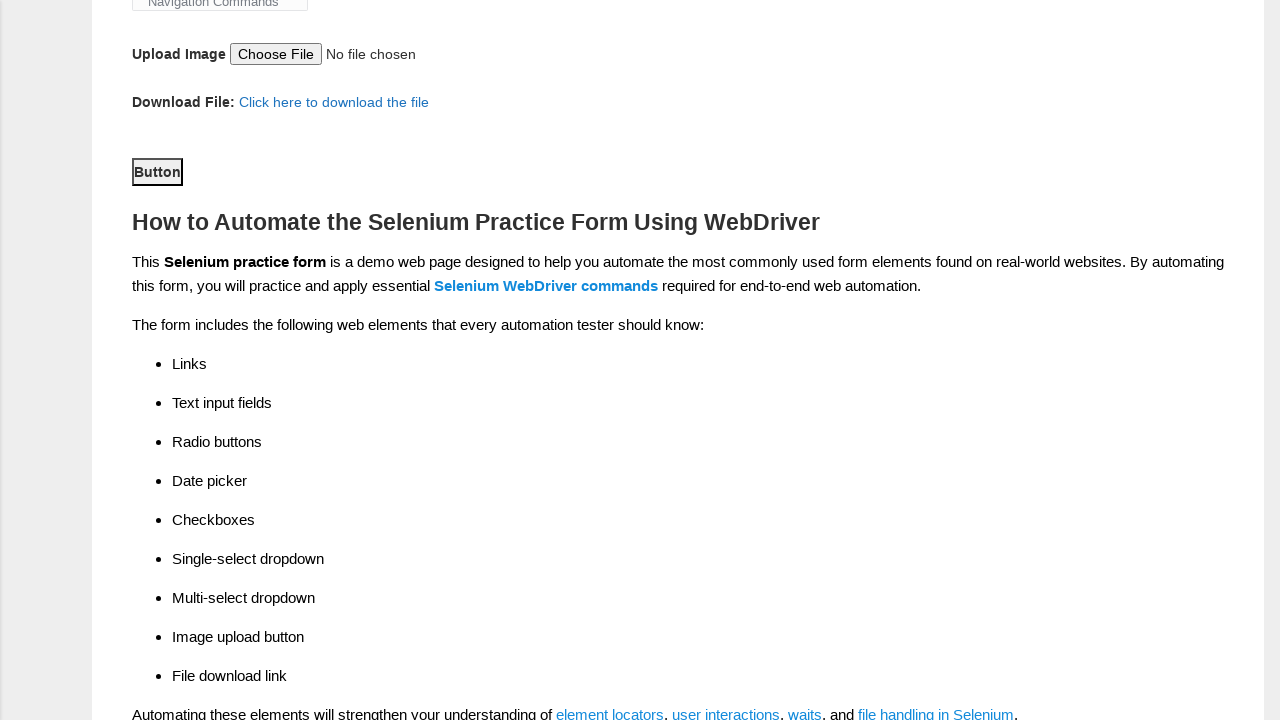

Selected 'Europe' from the continents dropdown menu on #continents
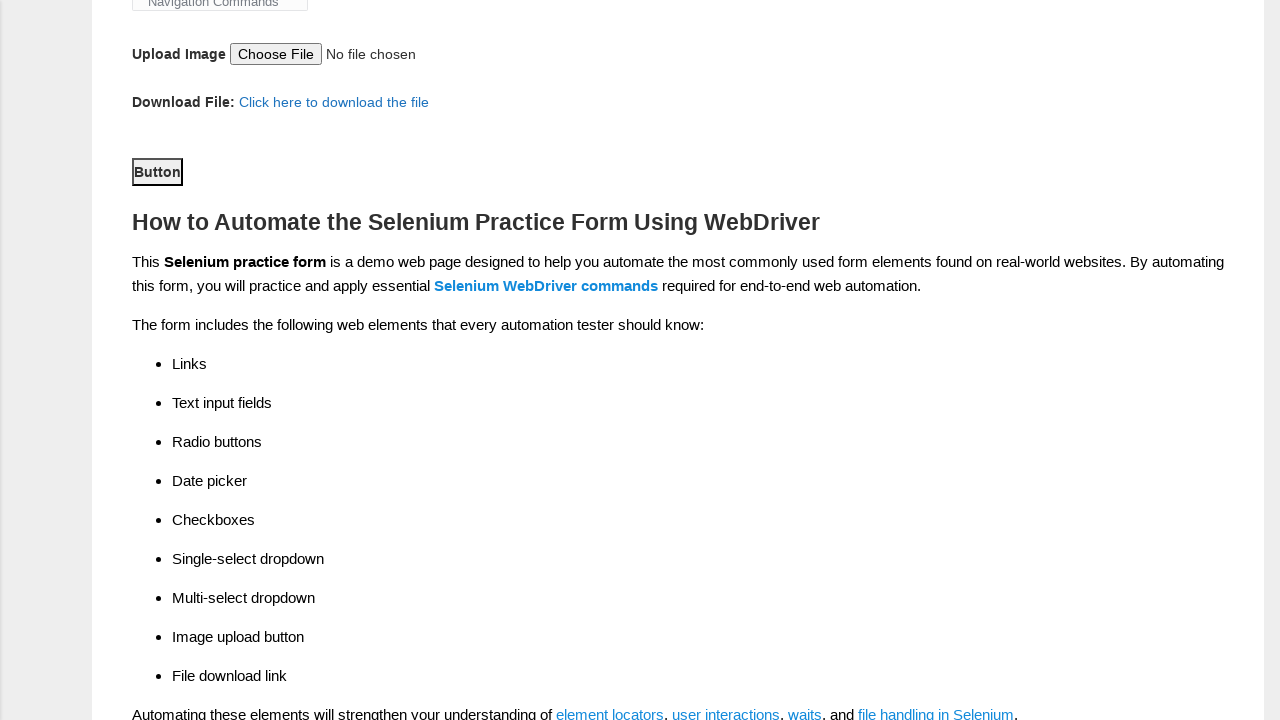

Located the continents dropdown element
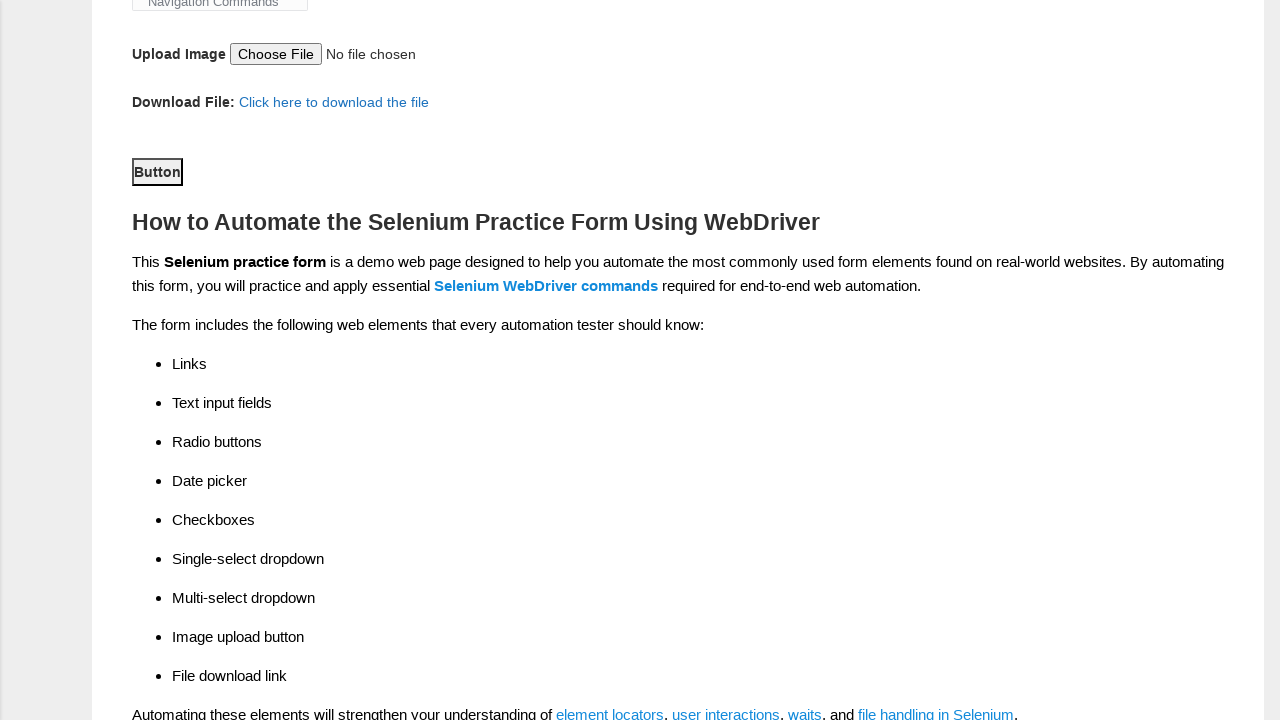

Retrieved all available options from the continents dropdown
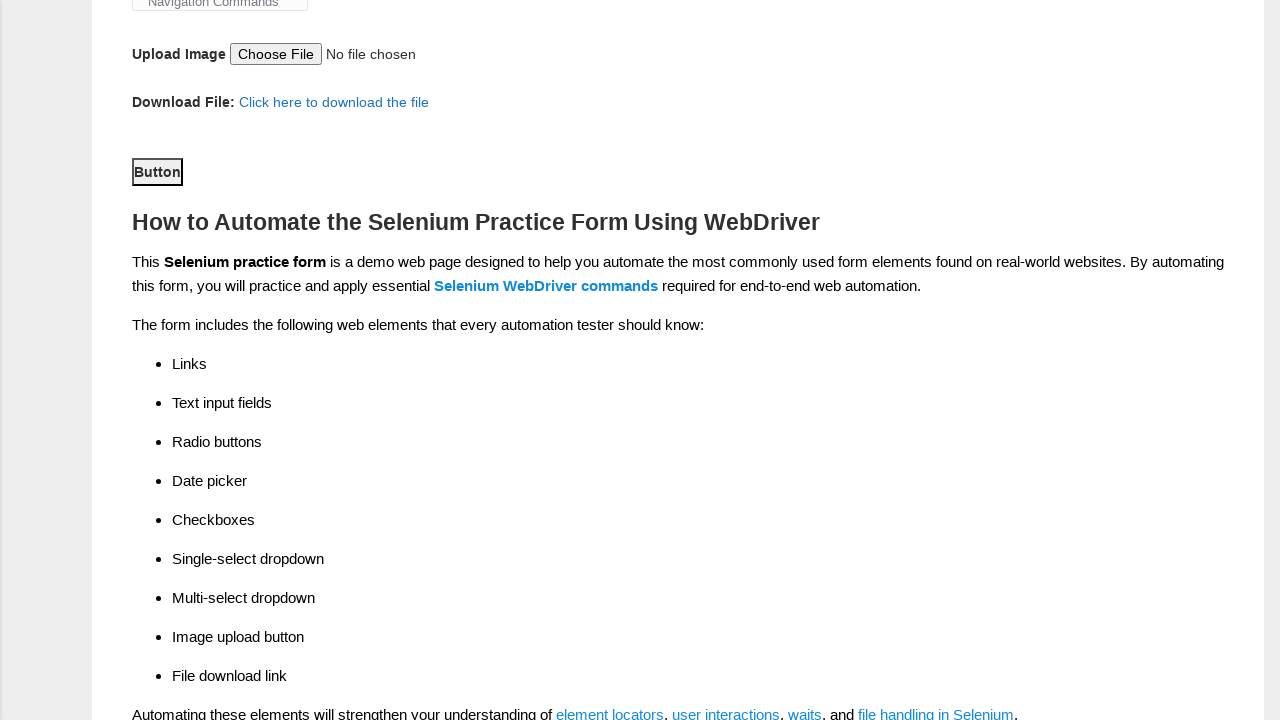

Printed dropdown option: 
                    Asia
                  
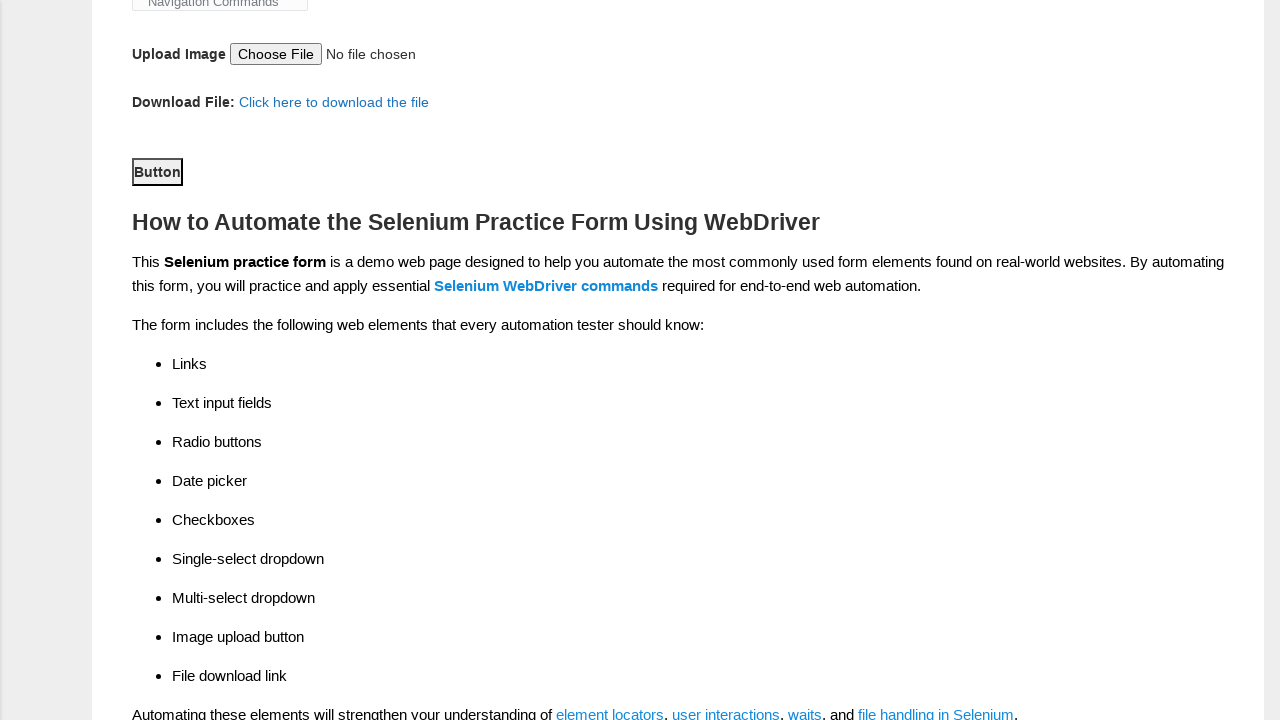

Printed dropdown option: 
                    Europe
                  
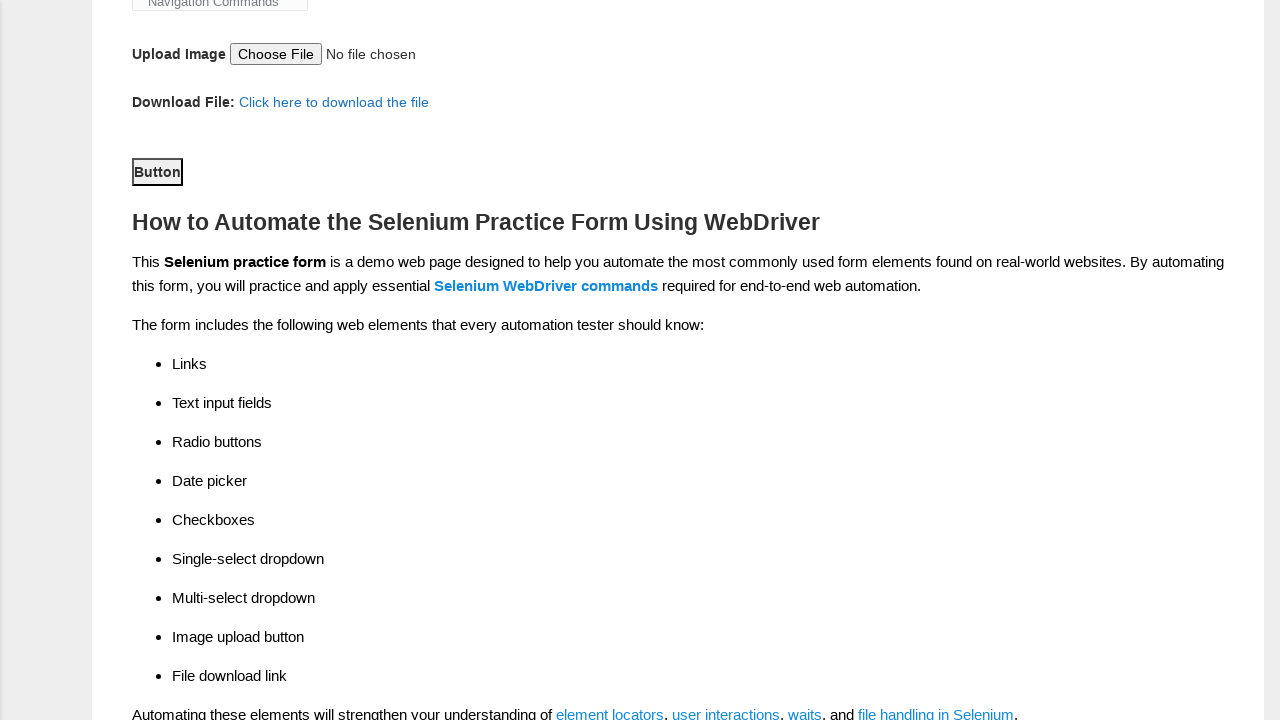

Printed dropdown option: 
                    Africa
                  
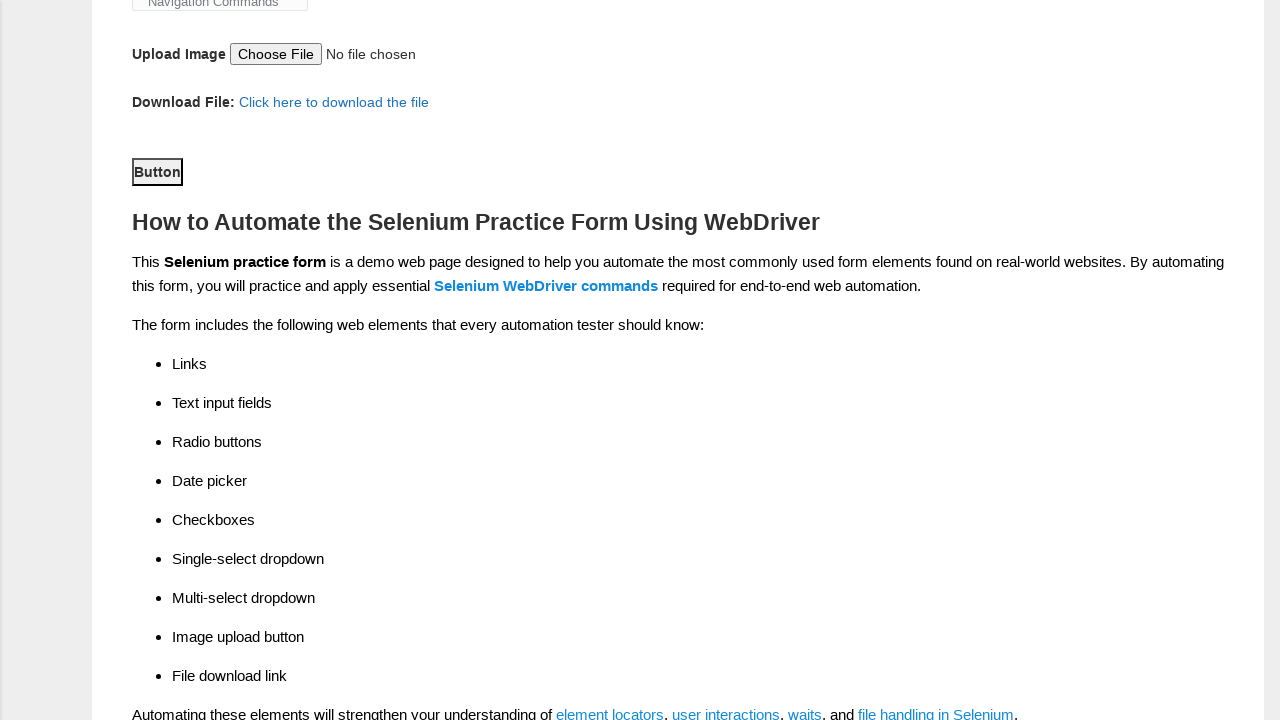

Printed dropdown option: 
                    Australia
                  
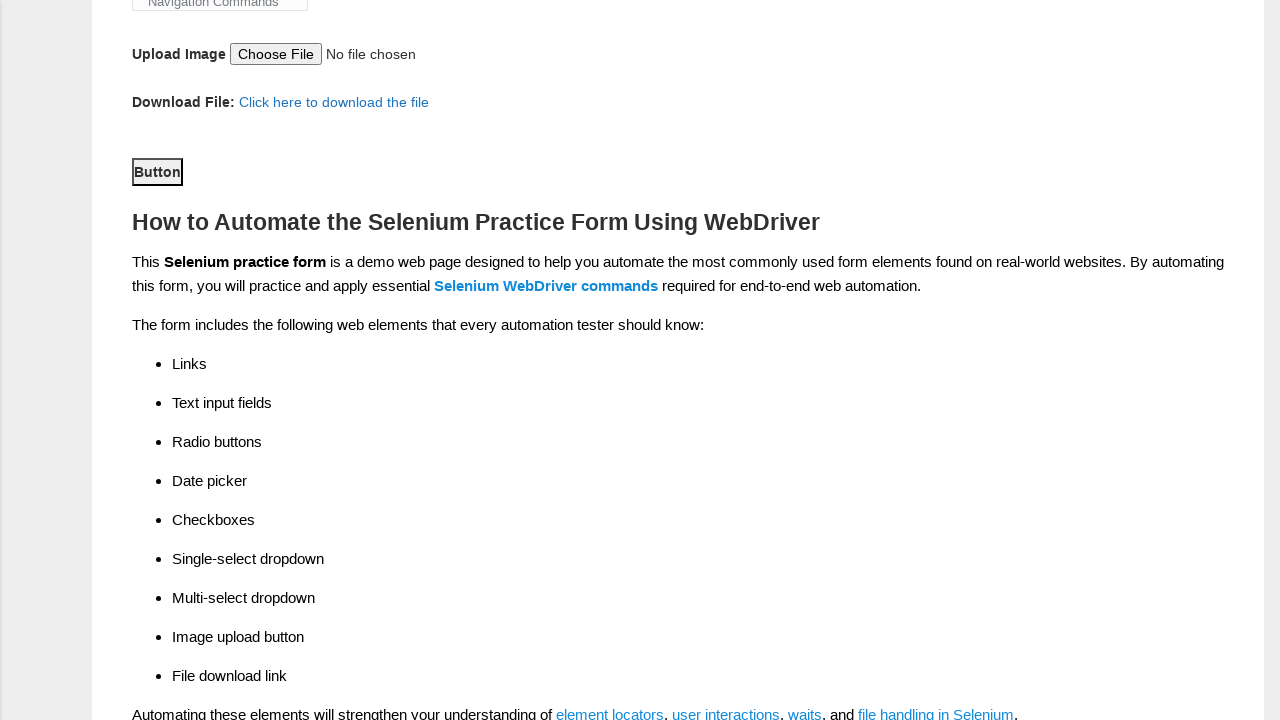

Printed dropdown option: 
                    South America
                  
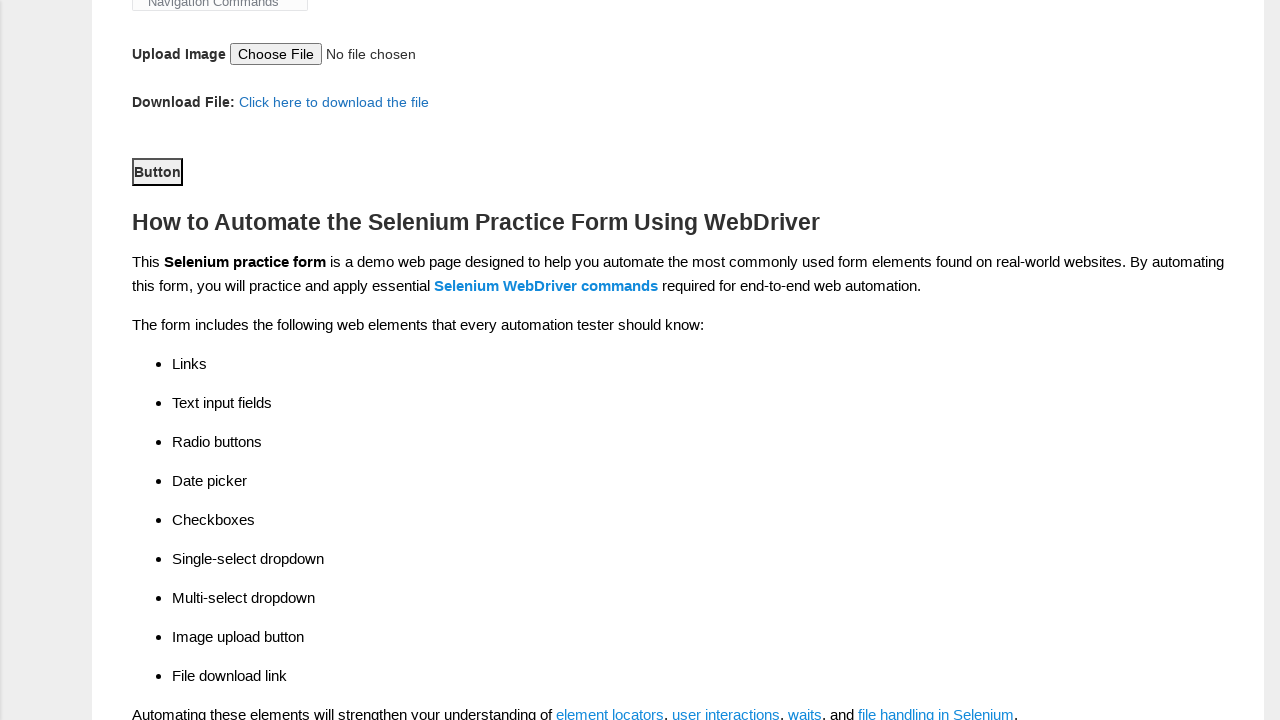

Printed dropdown option: 
                    North America
                  
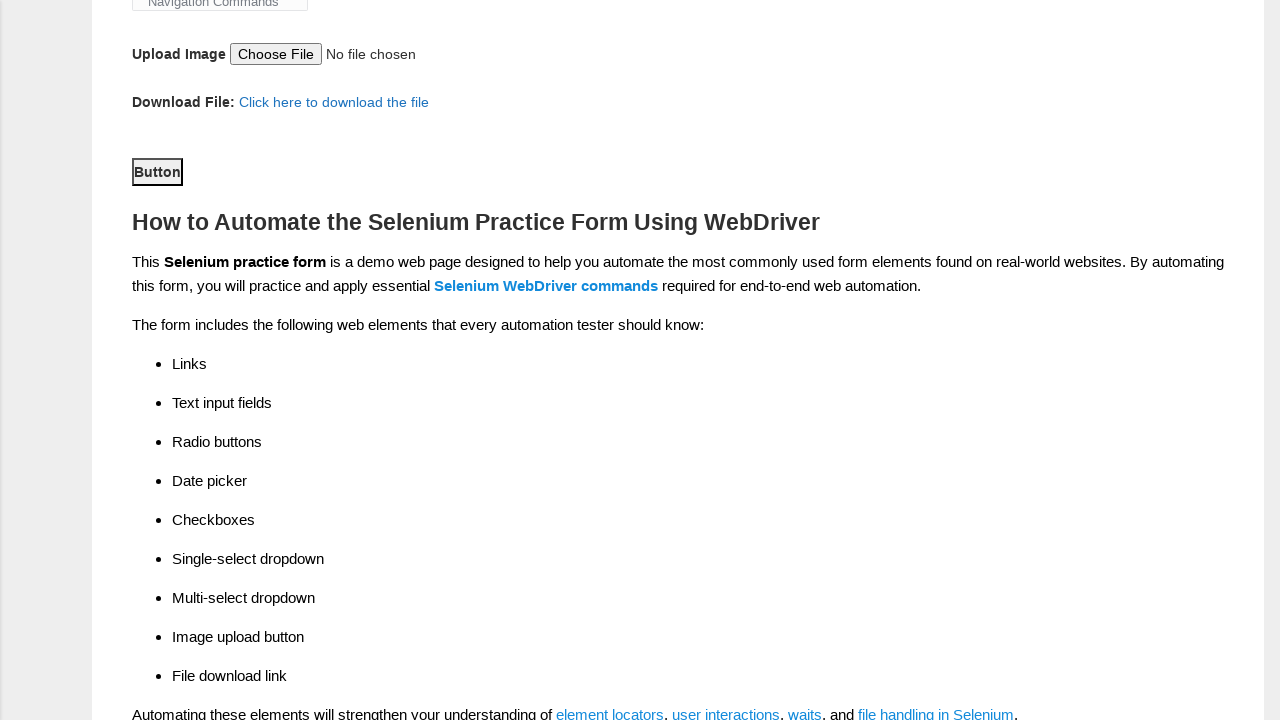

Printed dropdown option: 
                    Antartica
                  
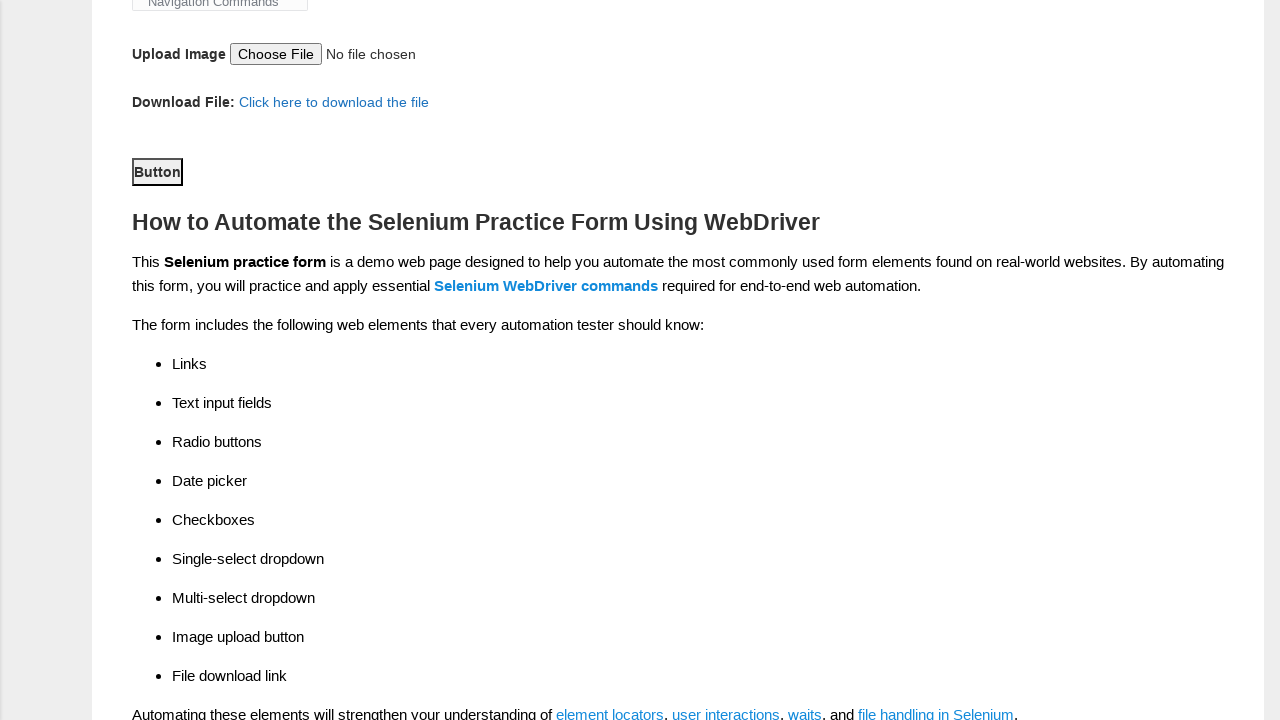

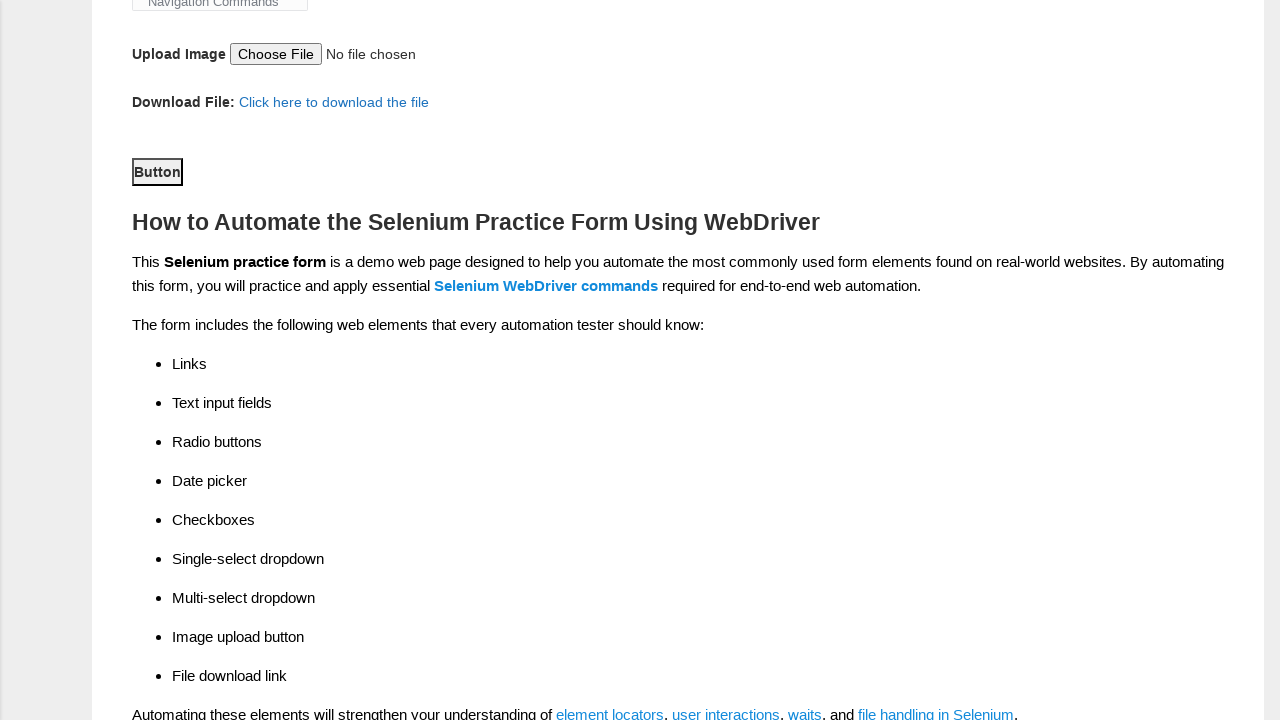